Tests web table validation by iterating through table rows to find a specific course and verify its associated price value

Starting URL: https://rahulshettyacademy.com/AutomationPractice

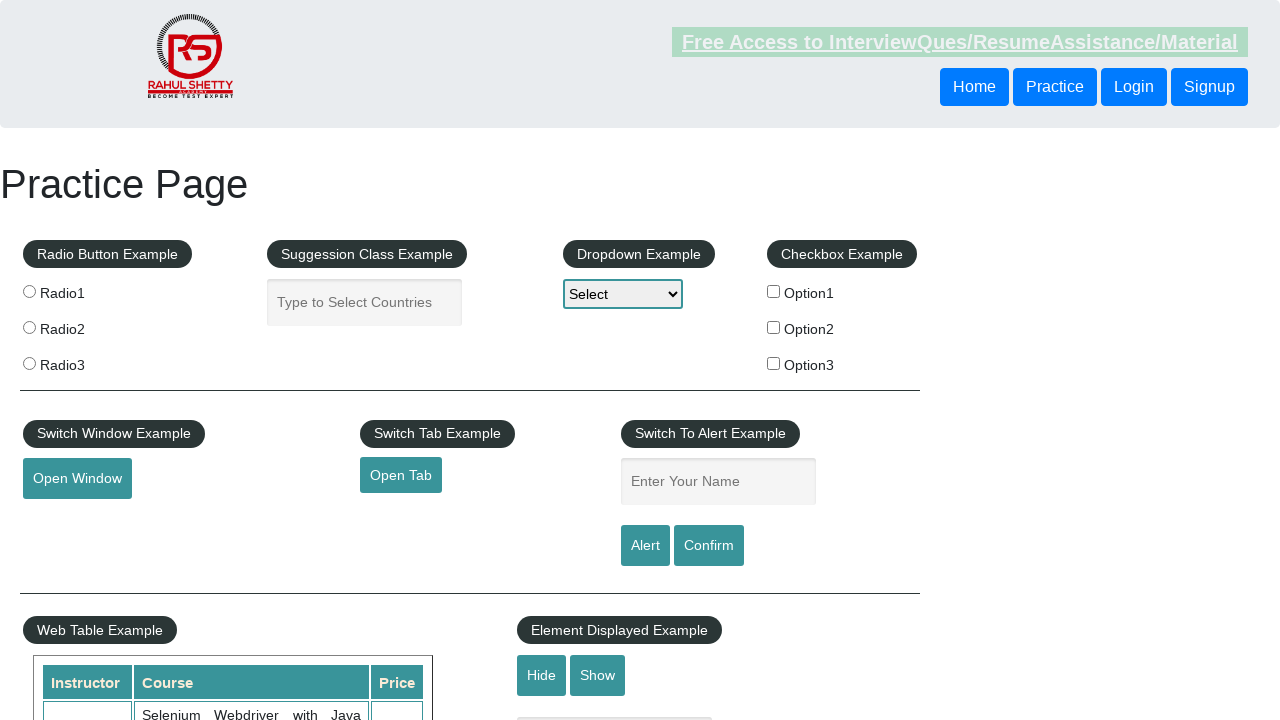

Waited for table column (second column) to be visible
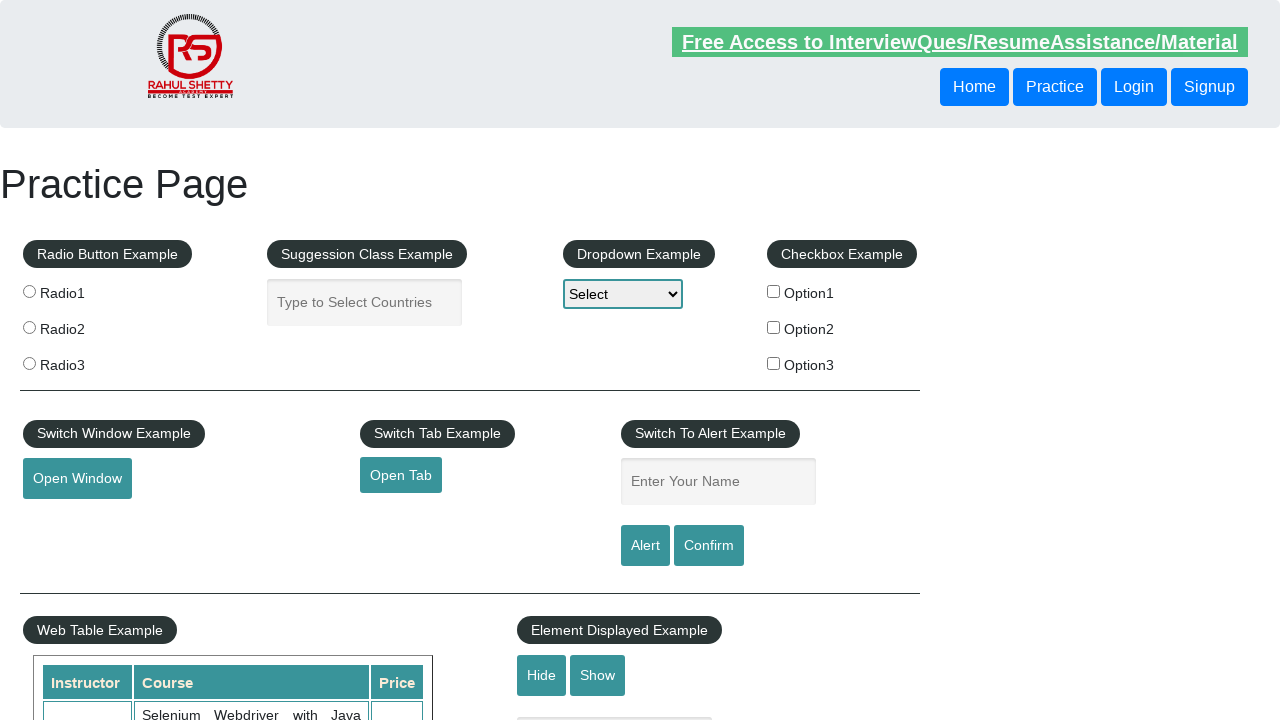

Retrieved all cells from second column of table
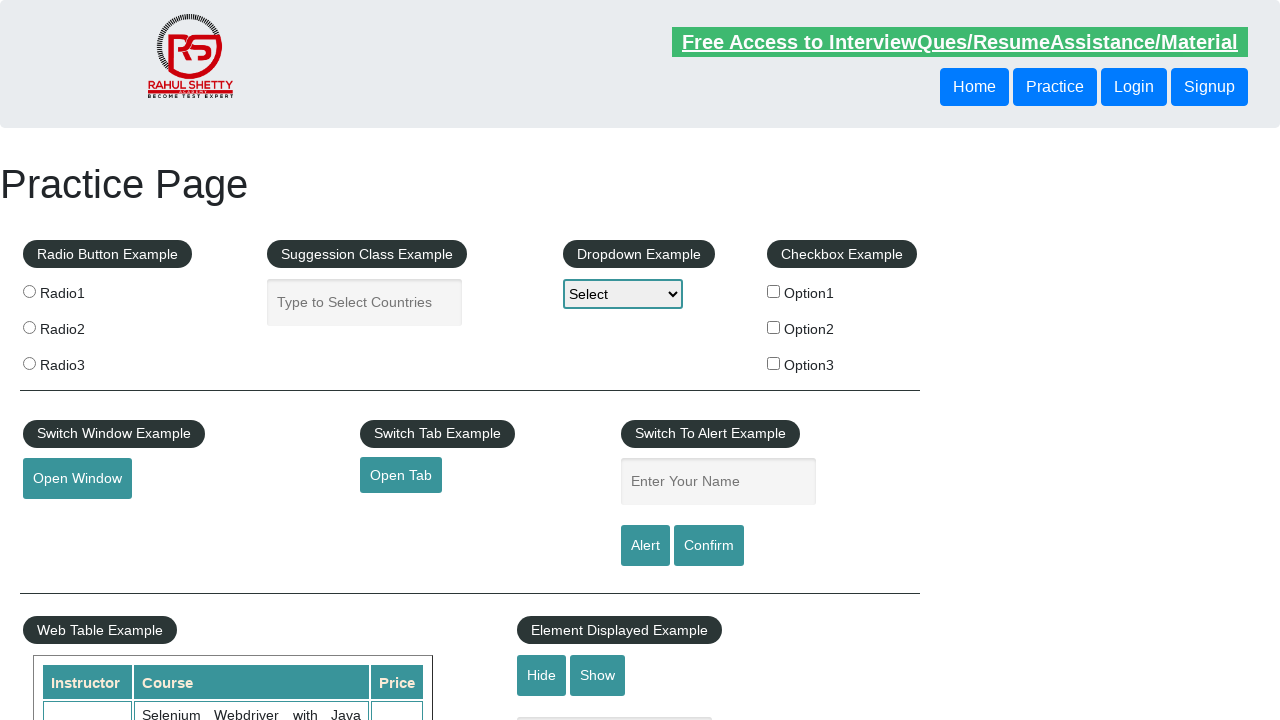

Retrieved text content from table cell 0: 'Selenium Webdriver with Java Basics + Advanced + Interview Guide'
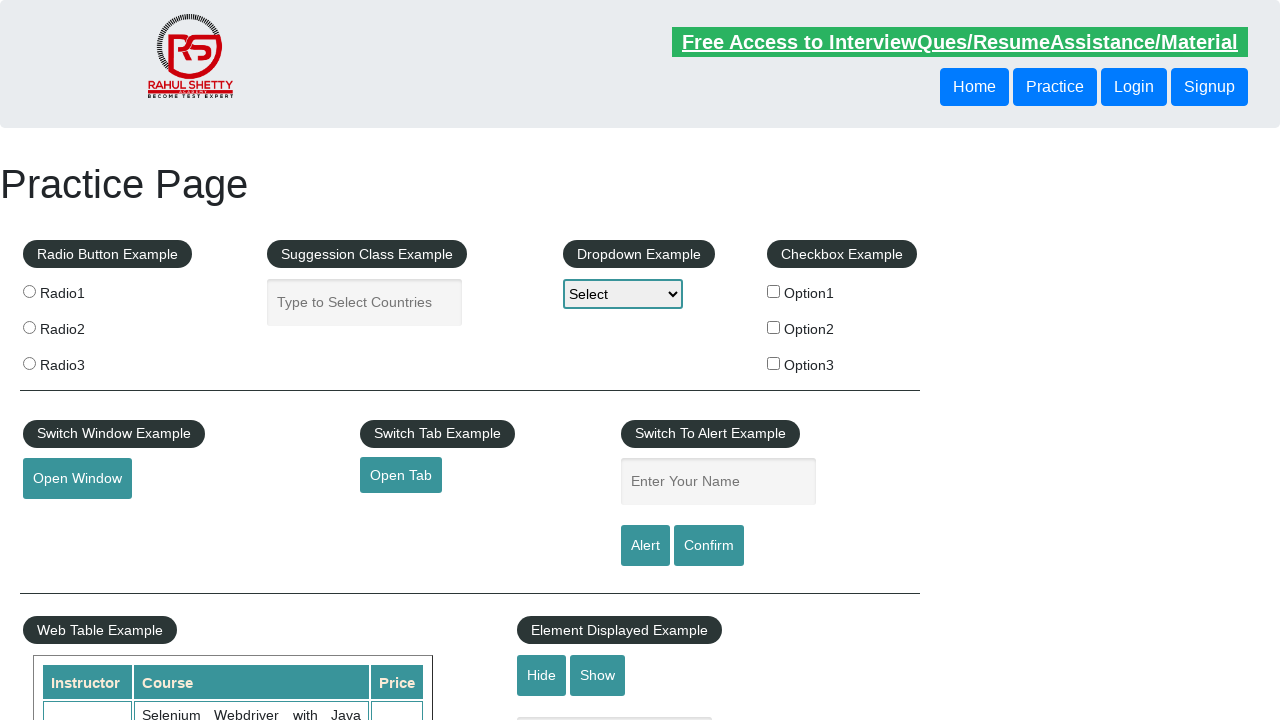

Retrieved text content from table cell 1: 'Learn SQL in Practical + Database Testing from Scratch'
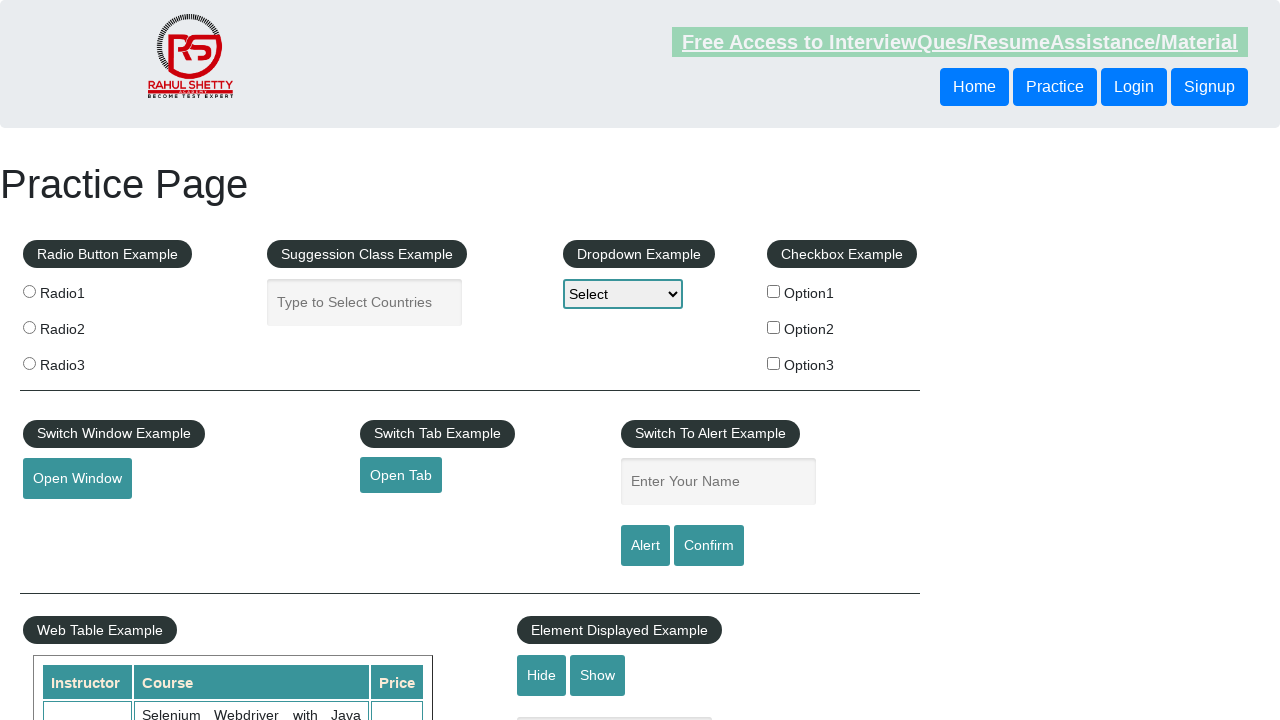

Retrieved text content from table cell 2: 'Appium (Selenium) - Mobile Automation Testing from Scratch'
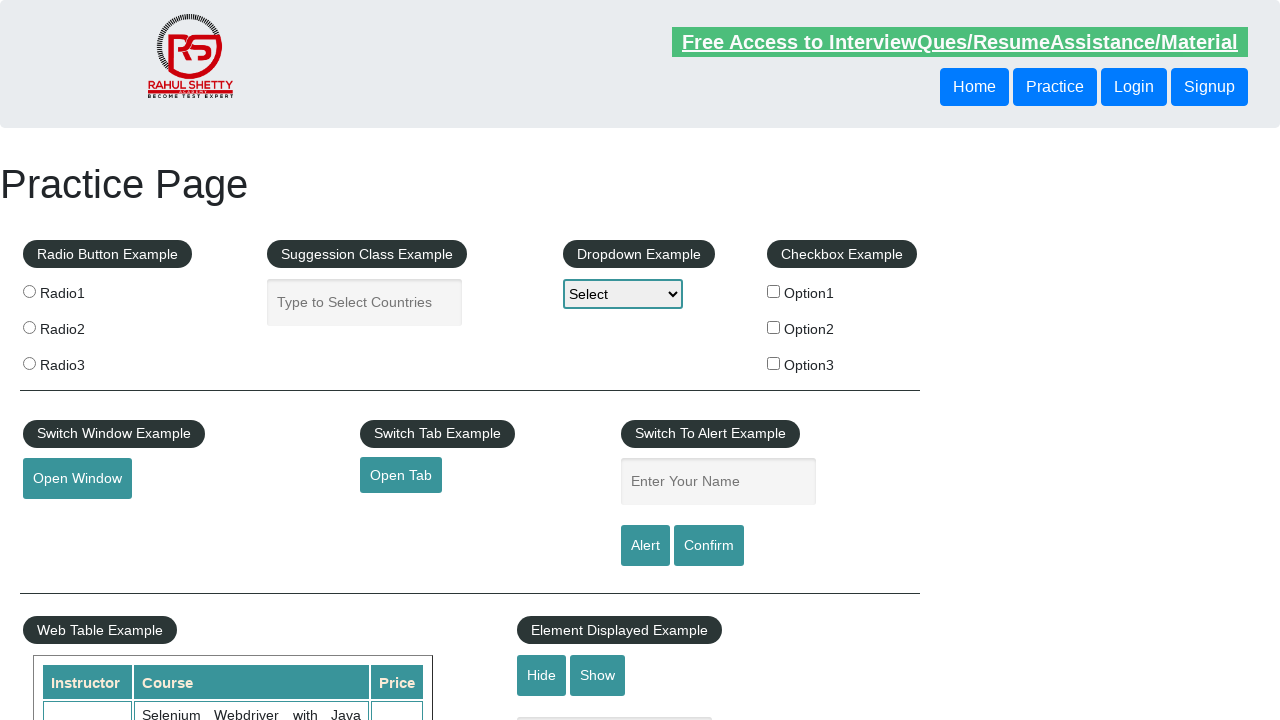

Retrieved text content from table cell 3: 'WebSecurity Testing for Beginners-QA knowledge to next level'
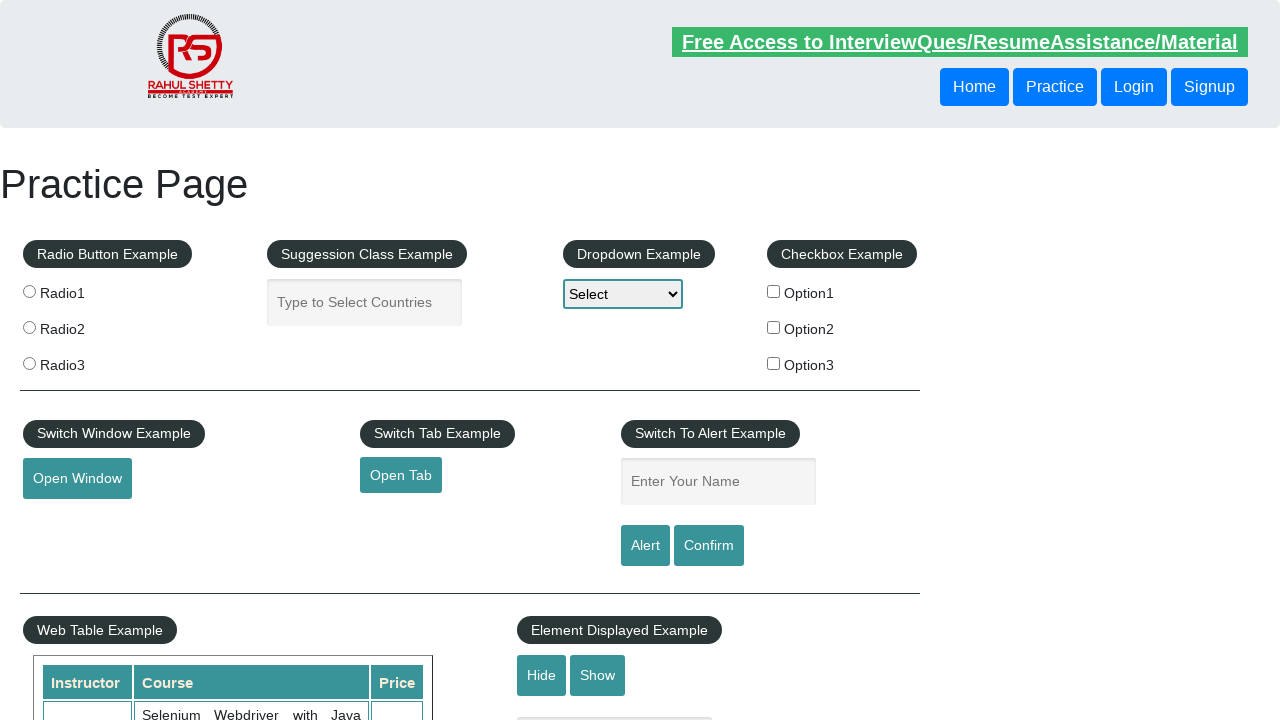

Retrieved text content from table cell 4: 'Learn JMETER from Scratch - (Performance + Load) Testing Tool'
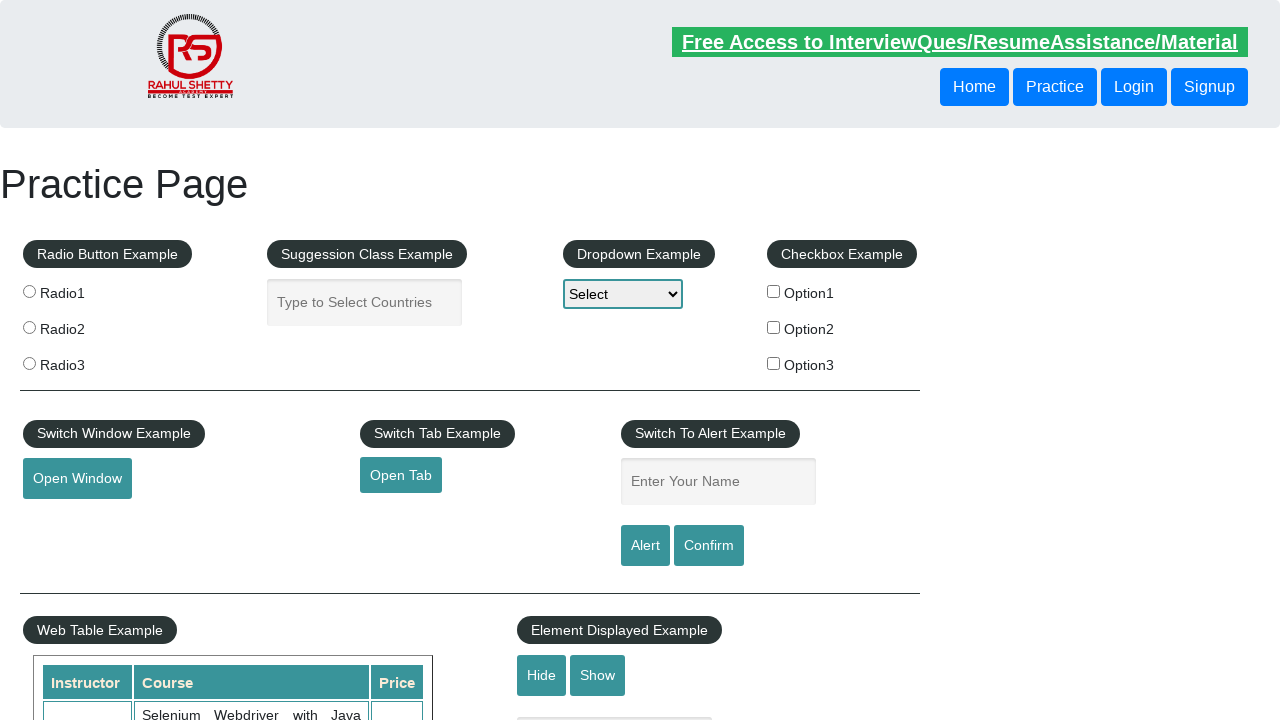

Retrieved text content from table cell 5: 'WebServices / REST API Testing with SoapUI'
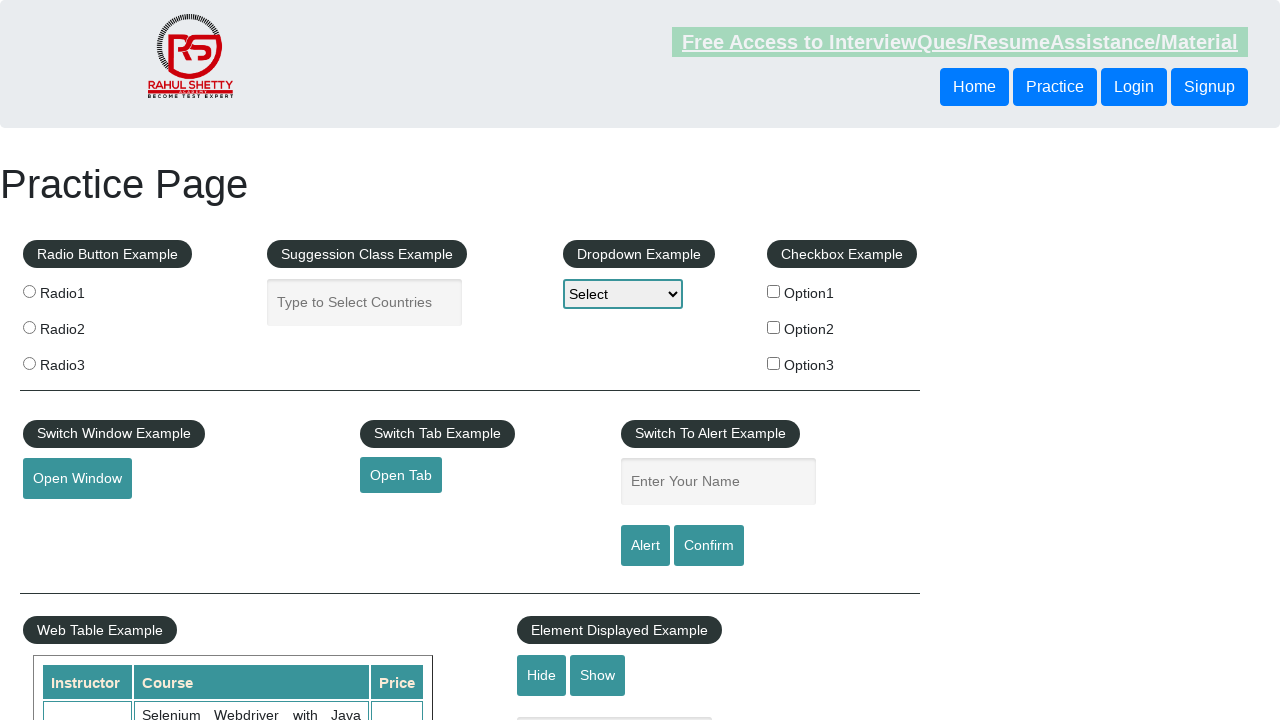

Retrieved text content from table cell 6: 'QA Expert Course :Software Testing + Bugzilla + SQL + Agile'
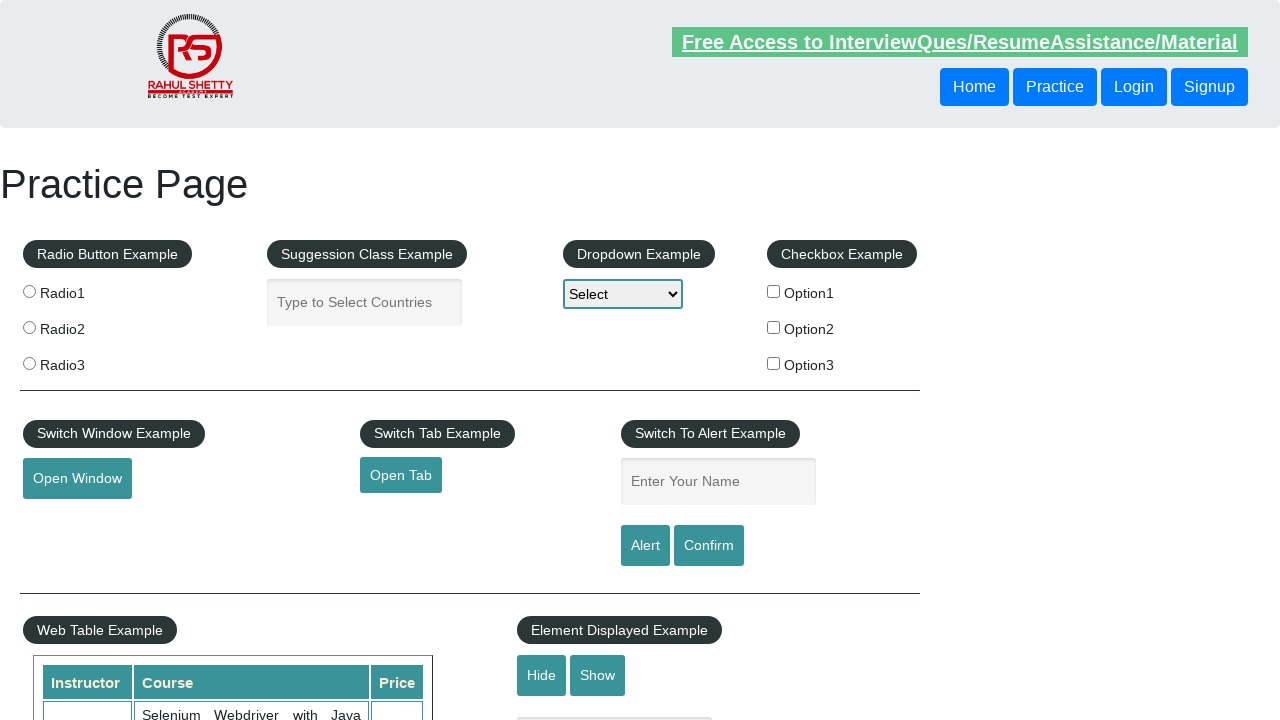

Retrieved text content from table cell 7: 'Master Selenium Automation in simple Python Language'
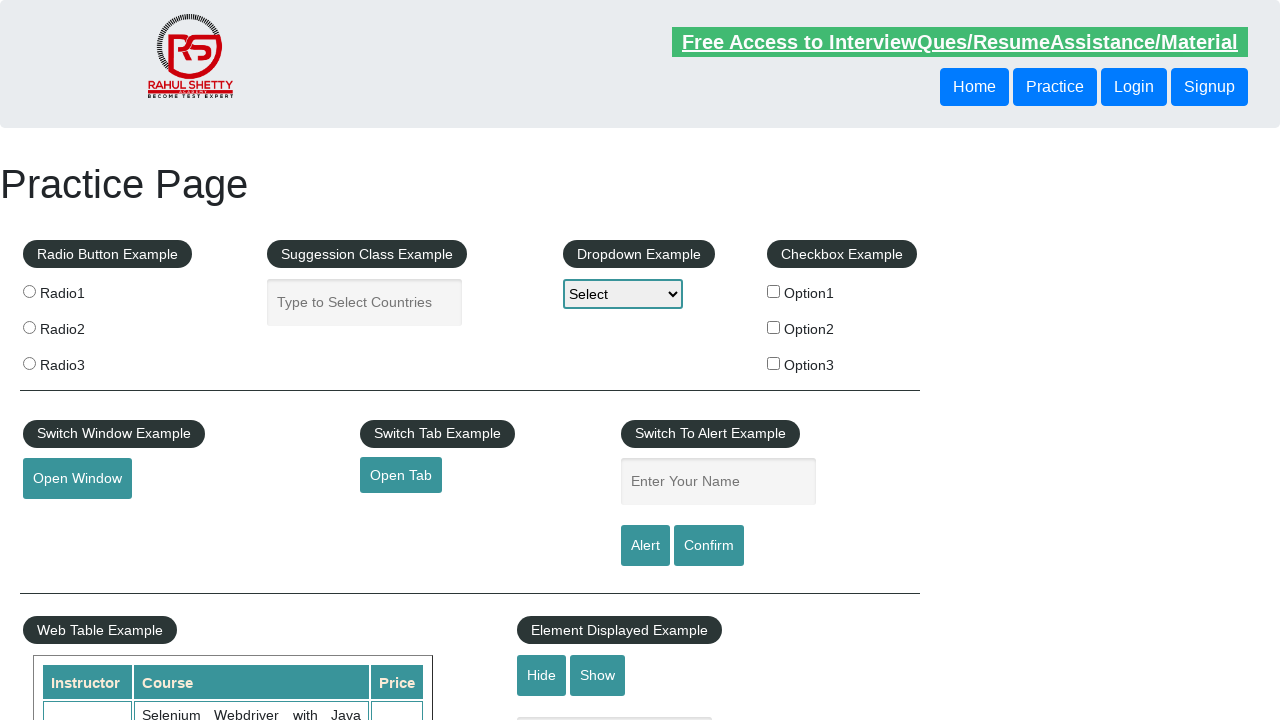

Retrieved text content from table cell 8: 'Advanced Selenium Framework Pageobject, TestNG, Maven, Jenkins,C'
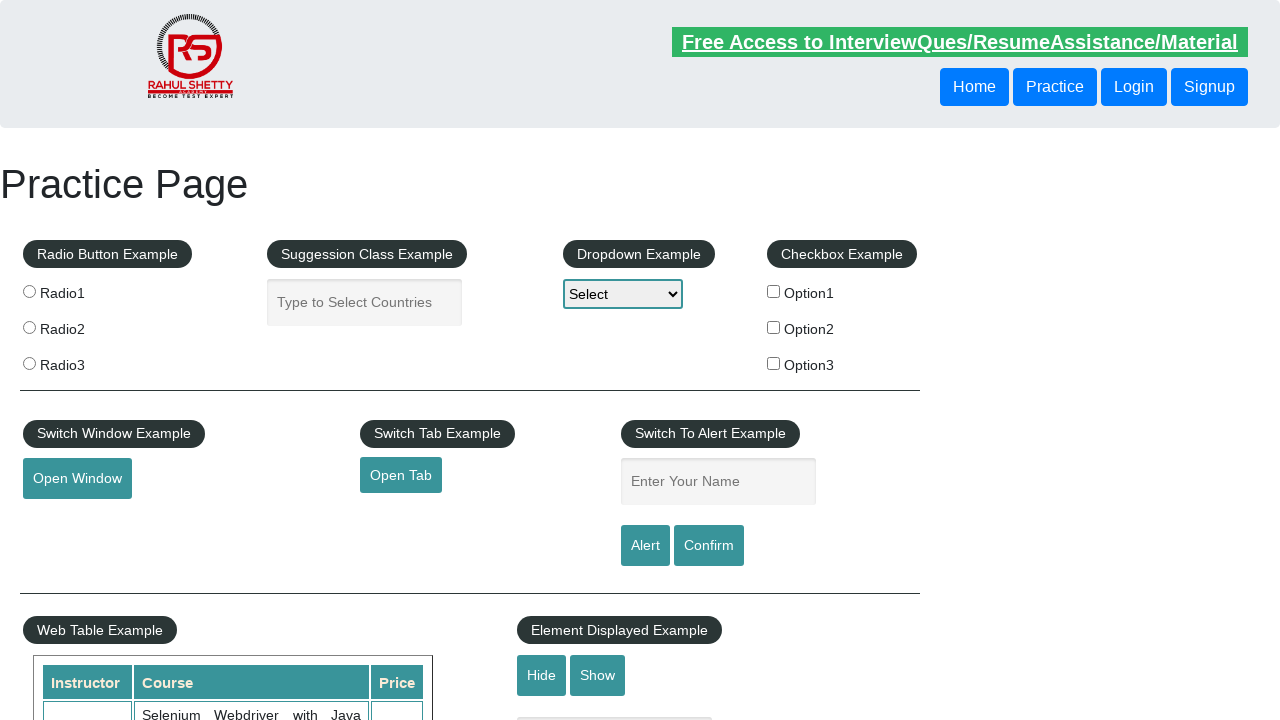

Located price cell (sibling of 'Advanced Selenium' row)
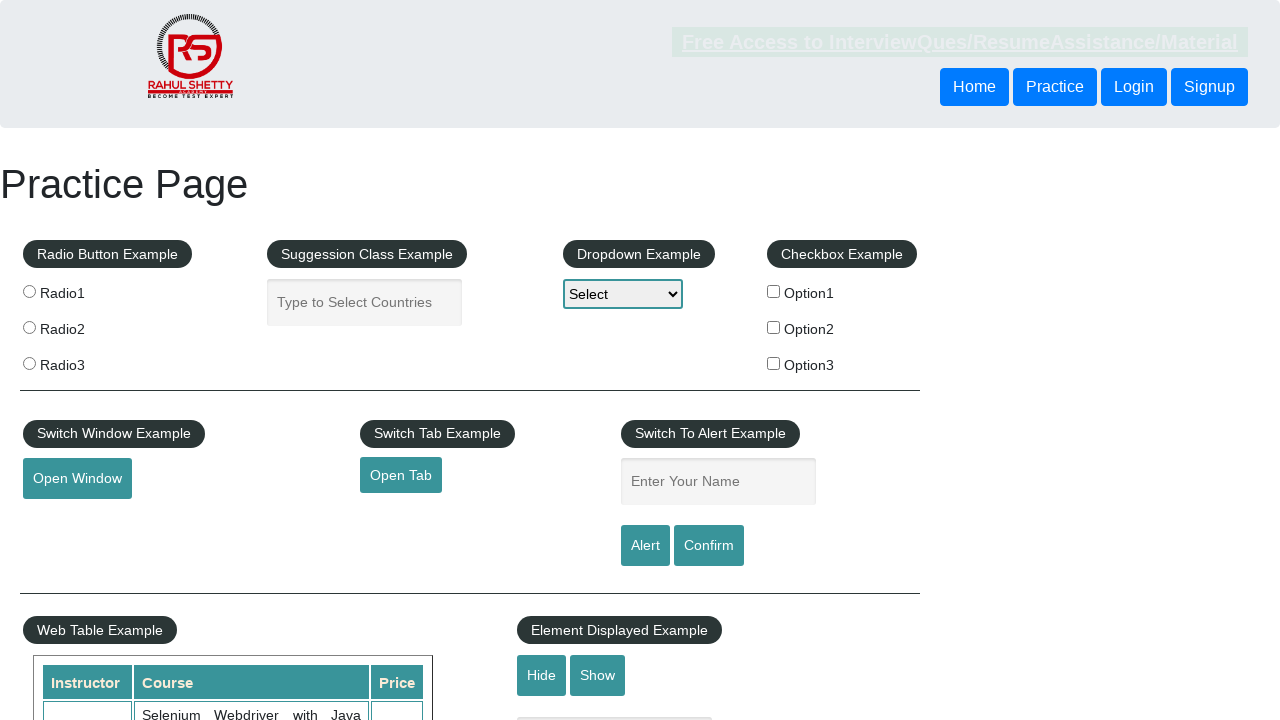

Retrieved price text: '20'
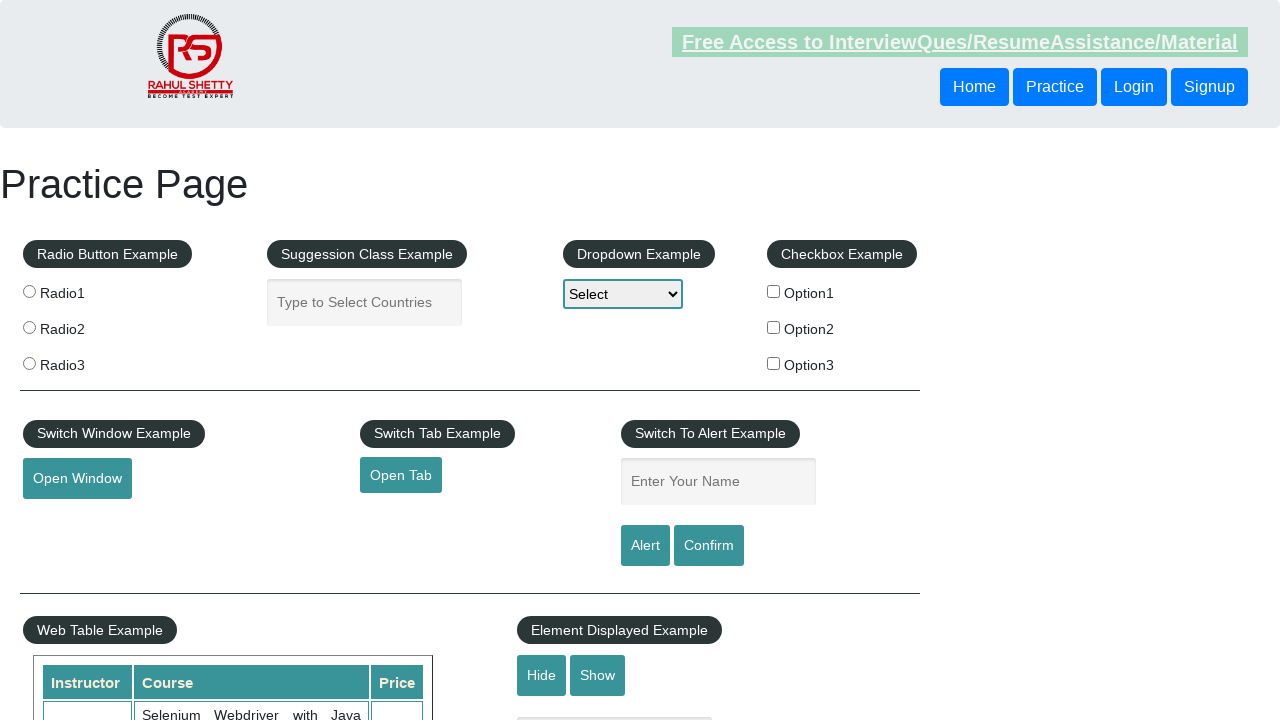

Assertion passed: price equals '20'
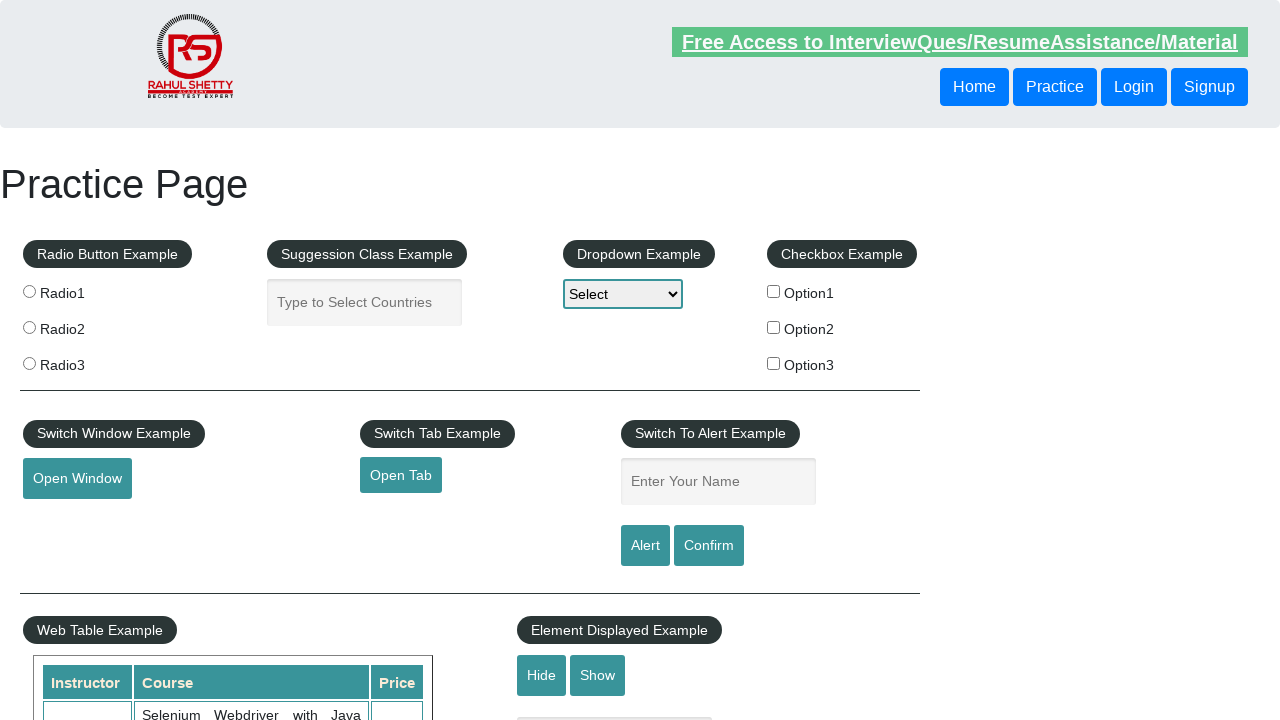

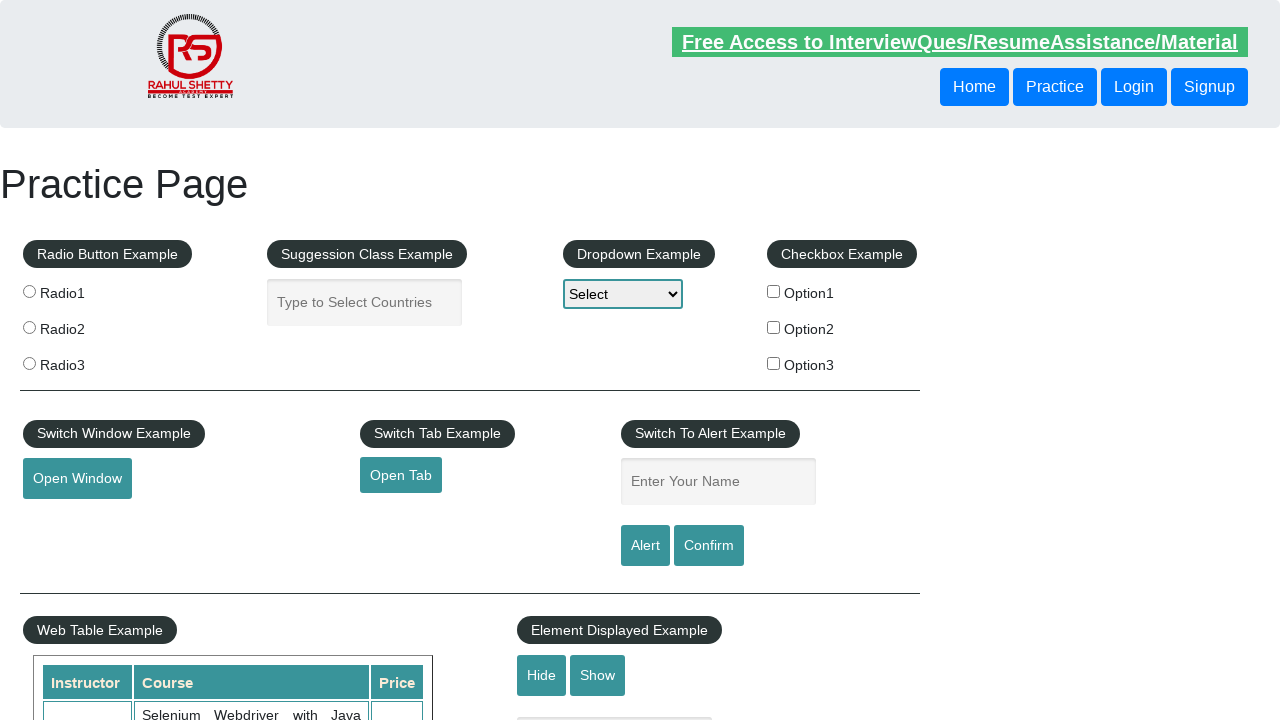